Tests user registration flow by filling out the registration form with personal details including name, email, phone, occupation, gender, password and submitting the form

Starting URL: https://rahulshettyacademy.com/client

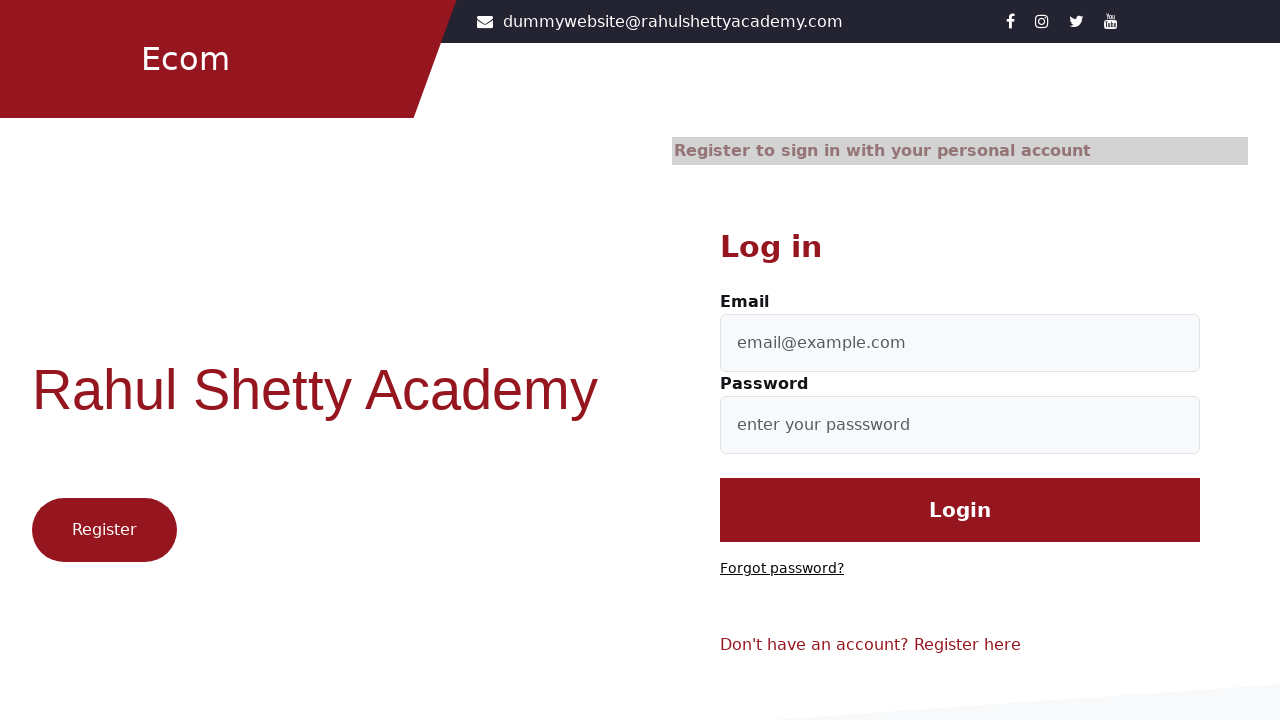

Clicked 'Register here' link to navigate to registration page at (960, 645) on p.login-wrapper-footer-text
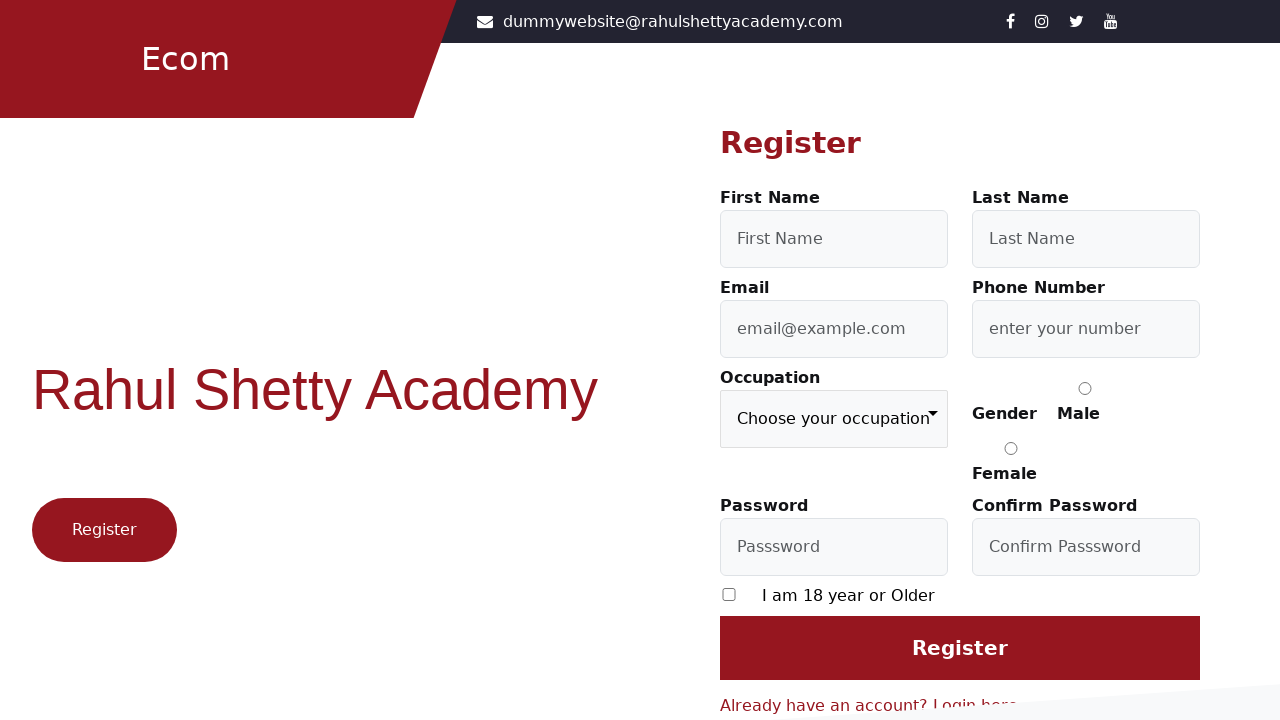

Filled in first name field with 'Jordan' on [placeholder="First Name"]
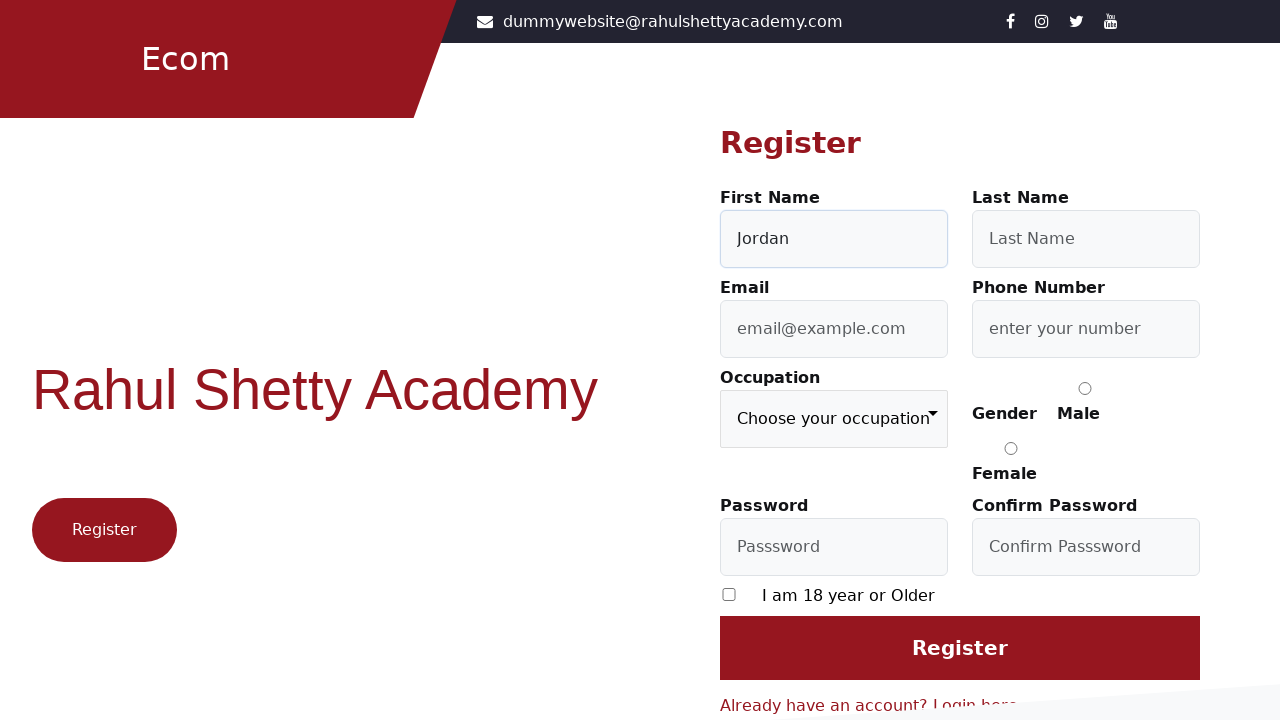

Filled in last name field with 'Mitchell' on [placeholder="Last Name"]
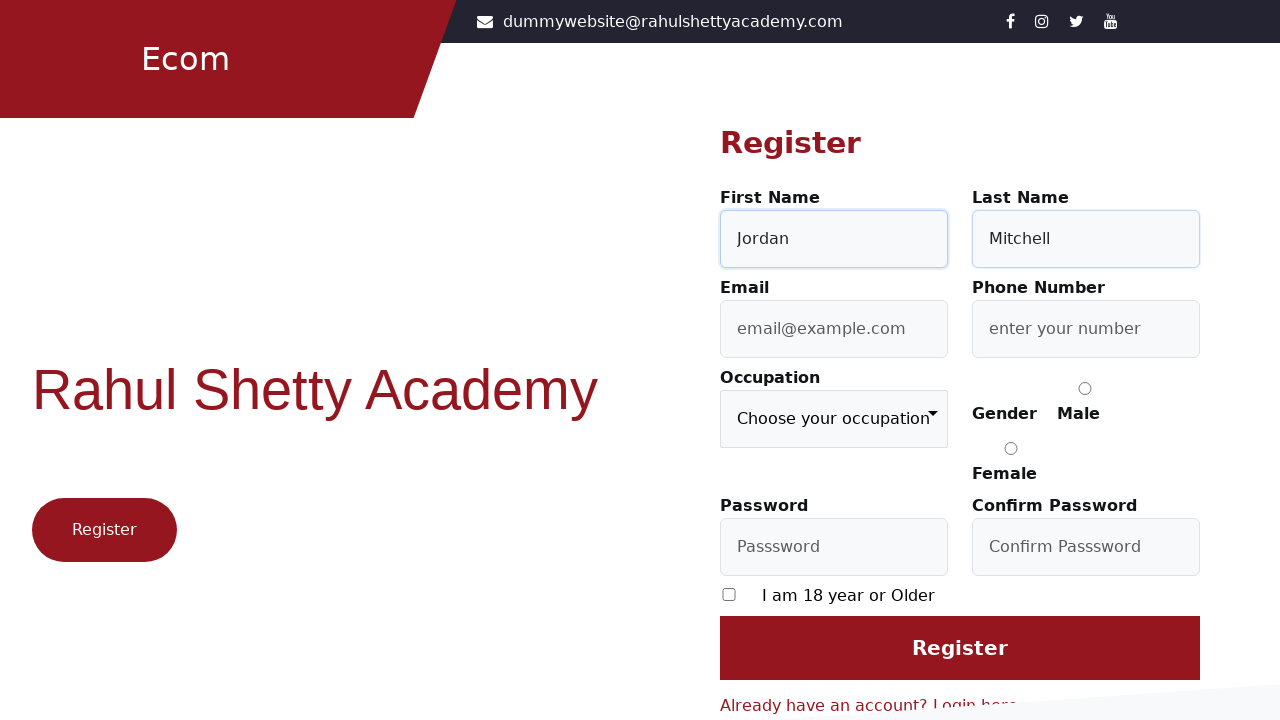

Filled in email field with 'jordan.mitchell847@example.com' on [type="email"]
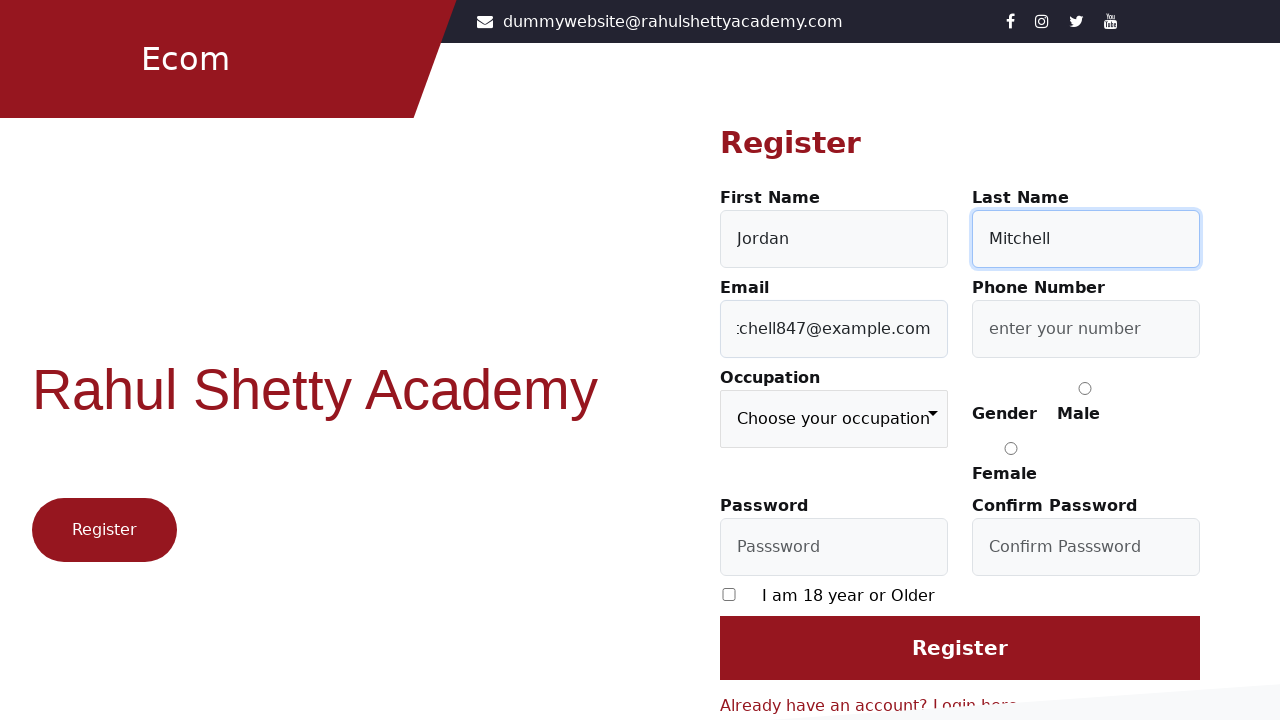

Filled in phone number field with '9876543210' on [placeholder="enter your number"]
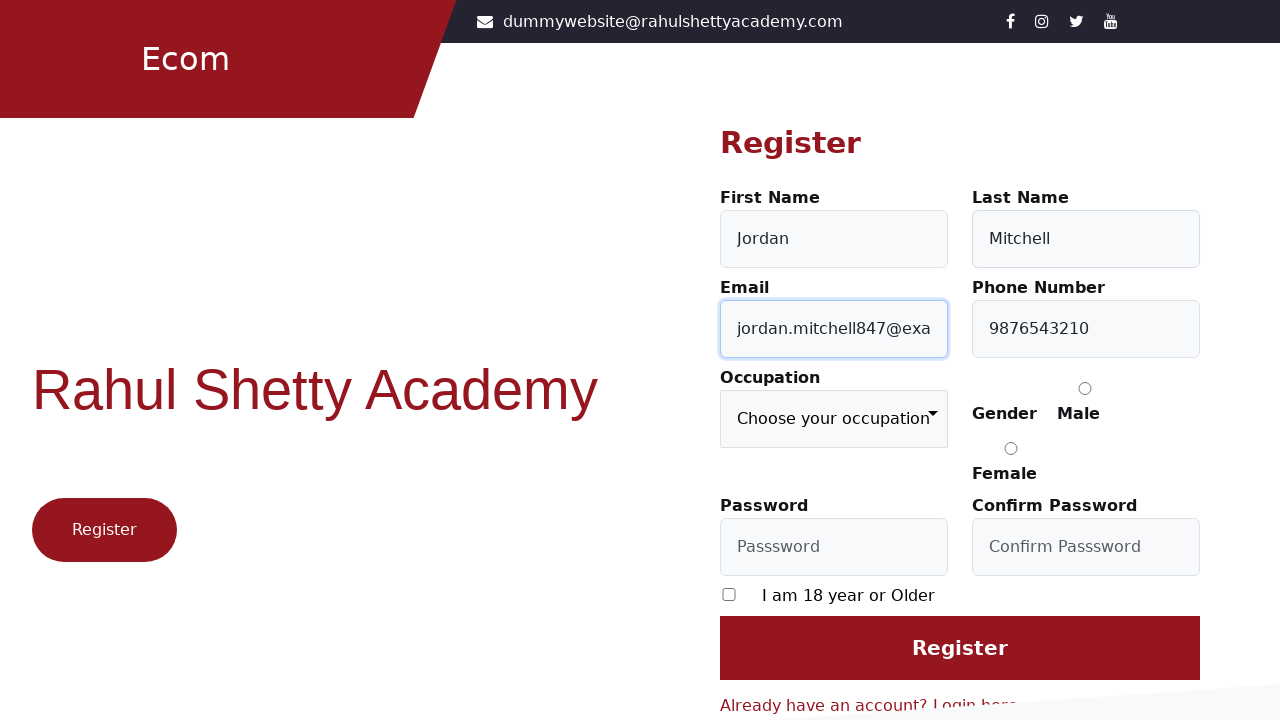

Selected 'Engineer' from occupation dropdown on [formcontrolname="occupation"]
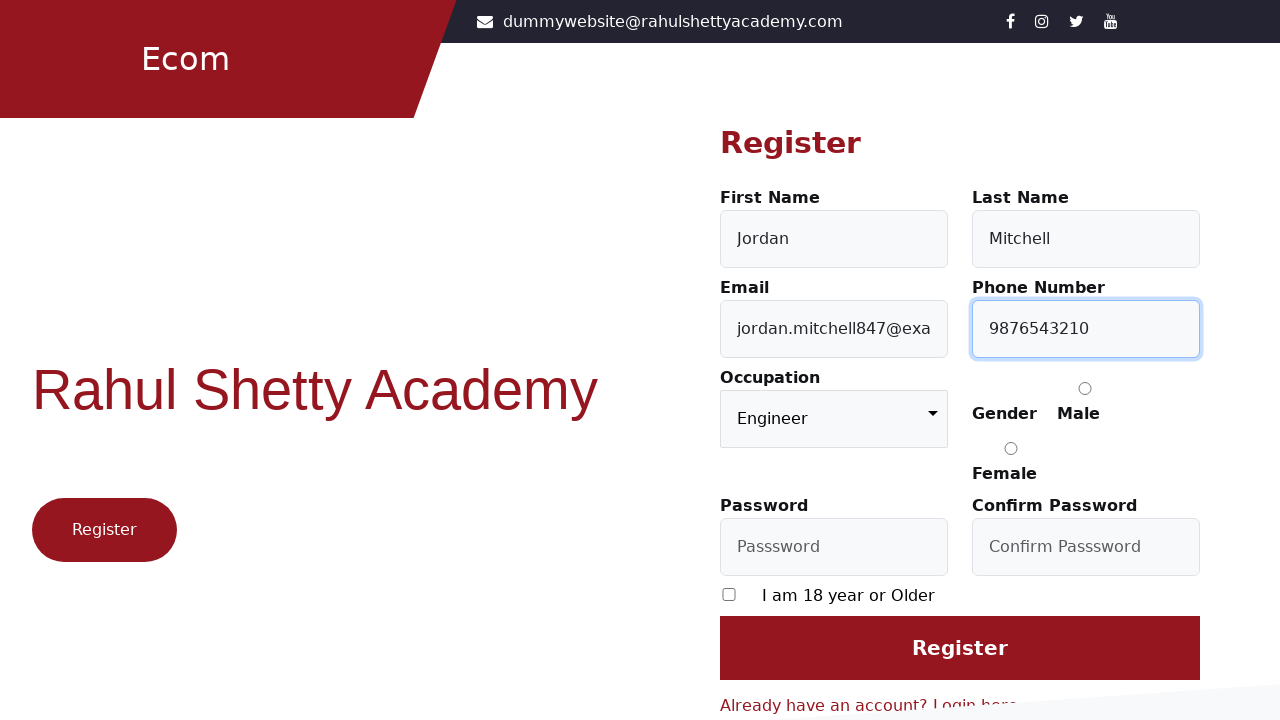

Selected 'Male' gender option at (1085, 388) on [value="Male"]
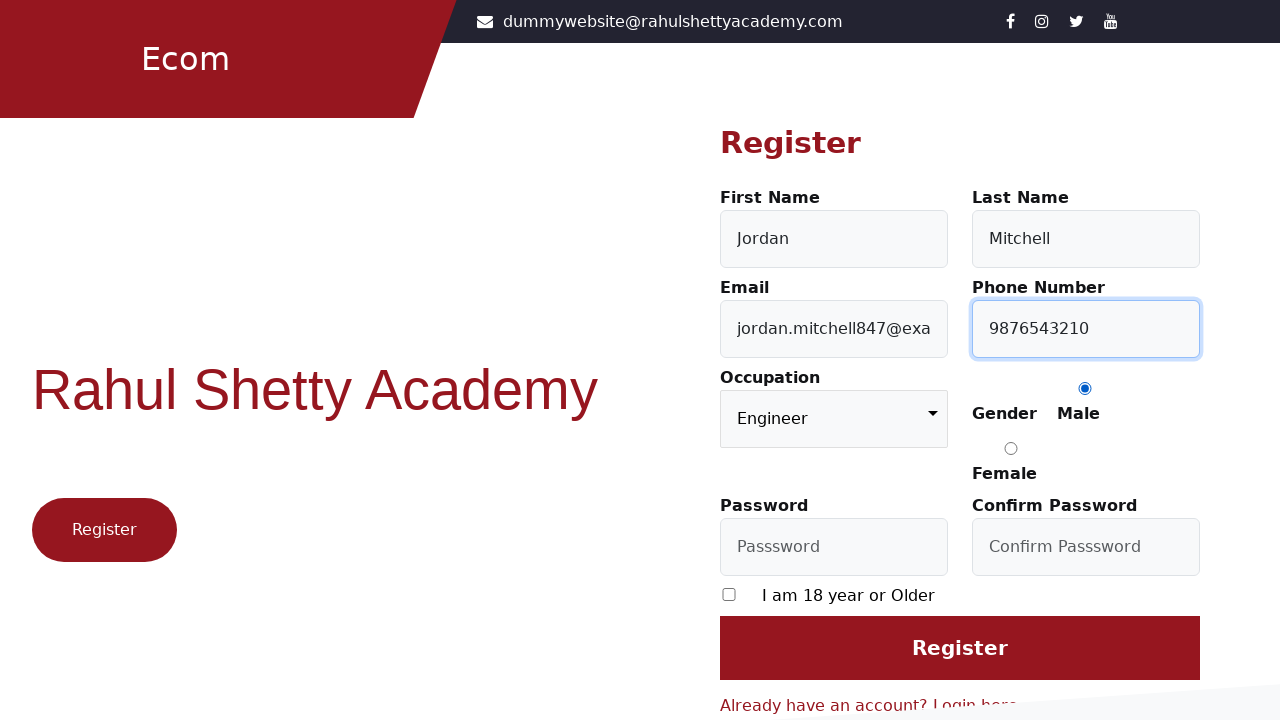

Filled in password field with 'SecurePass789#' on [placeholder="Passsword"]
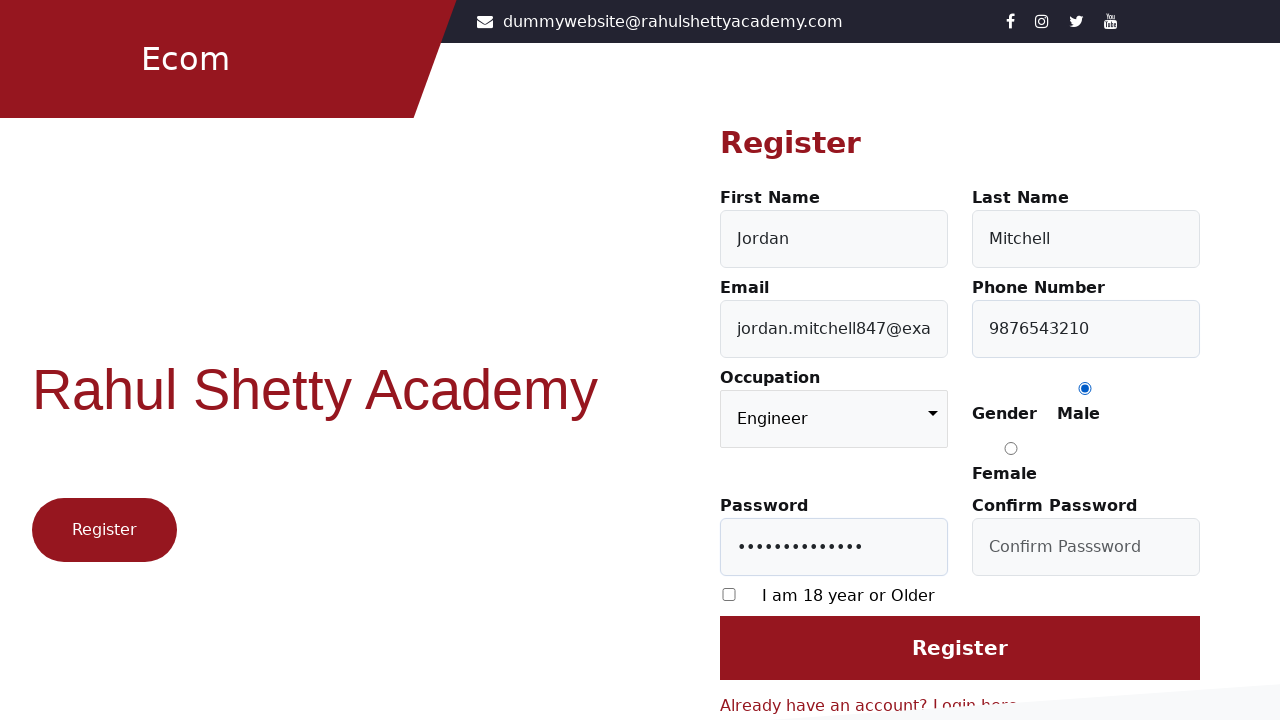

Filled in confirm password field with 'SecurePass789#' on [placeholder="Confirm Passsword"]
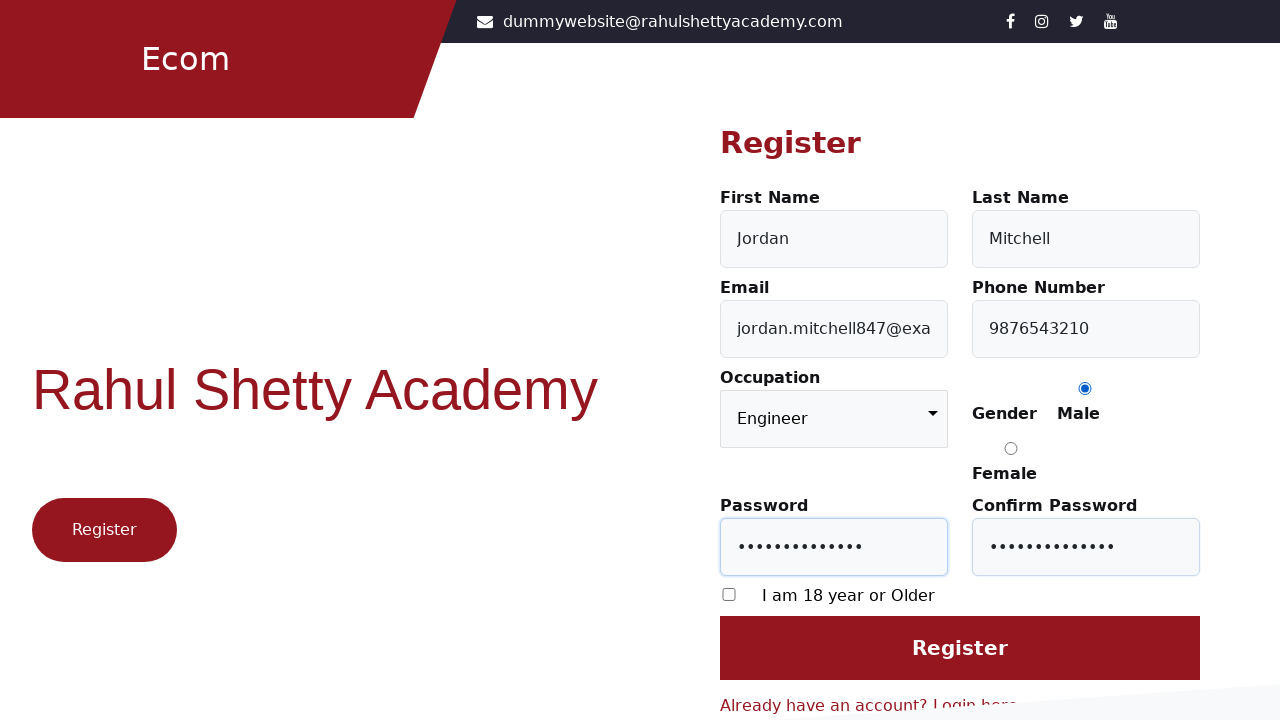

Checked 'I am 18 years old' checkbox at (729, 594) on [type="checkbox"]
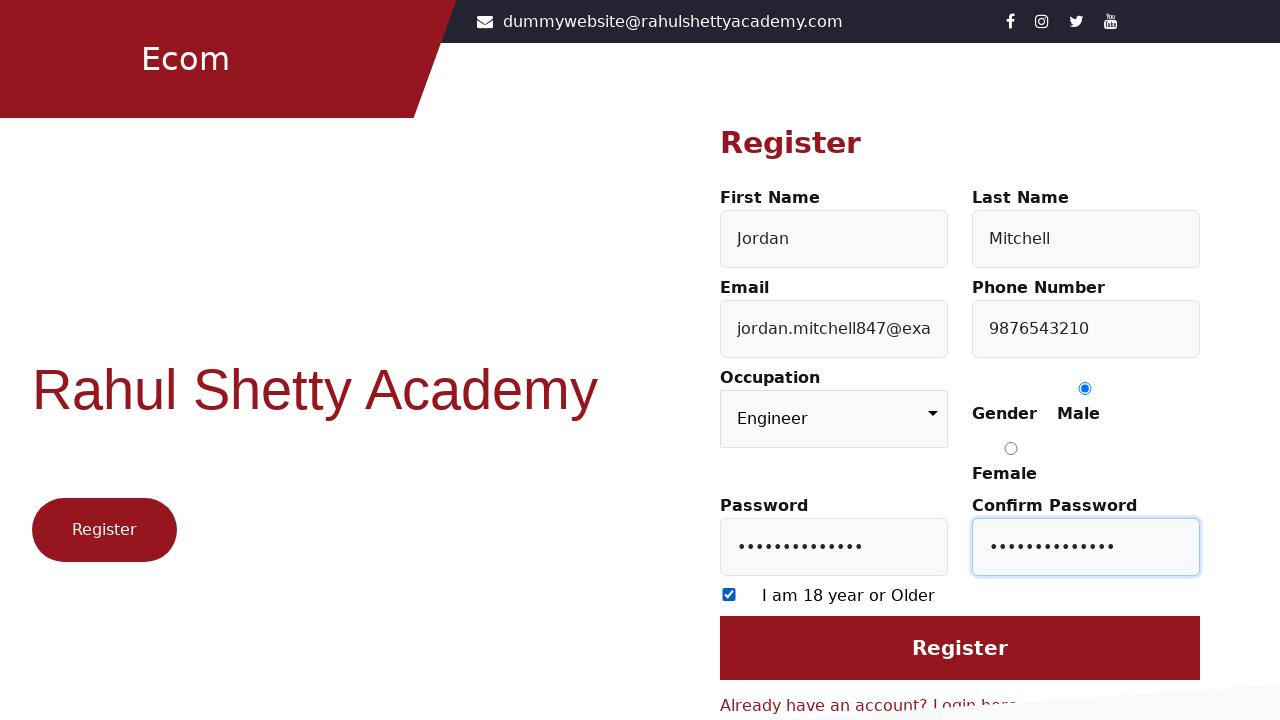

Clicked Register button to submit registration form at (960, 648) on input.btn.btn-block.login-btn
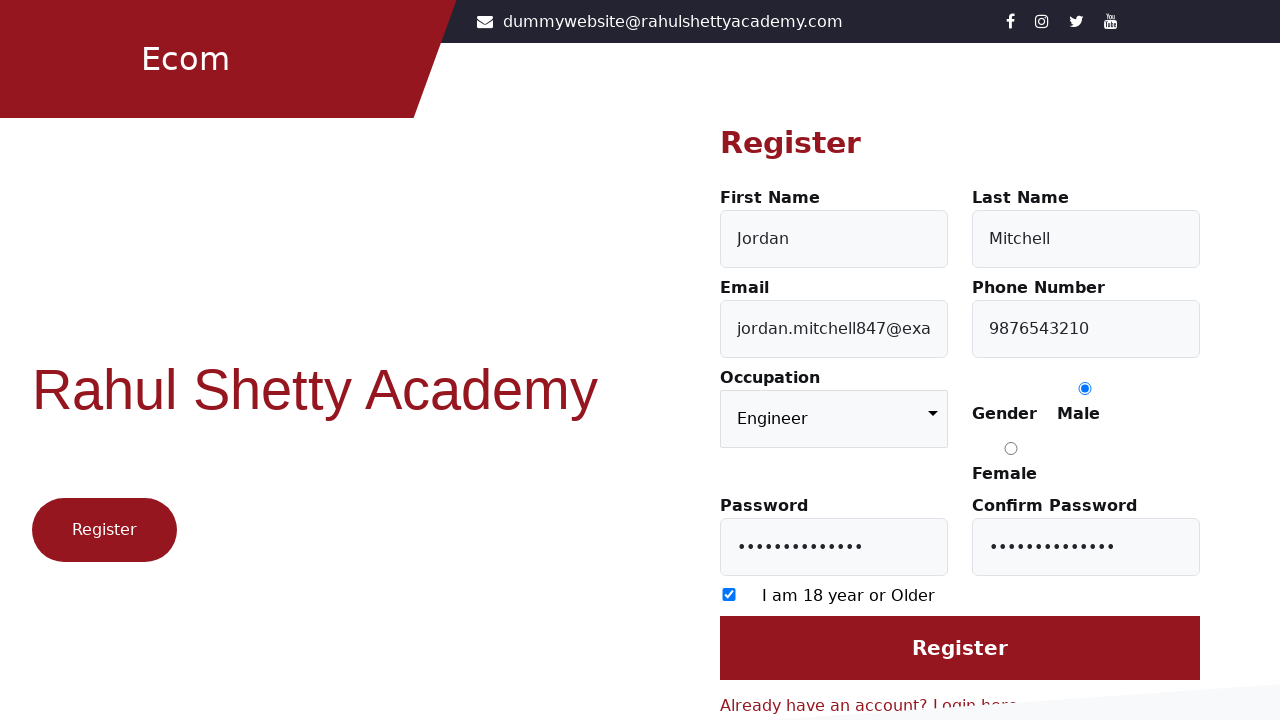

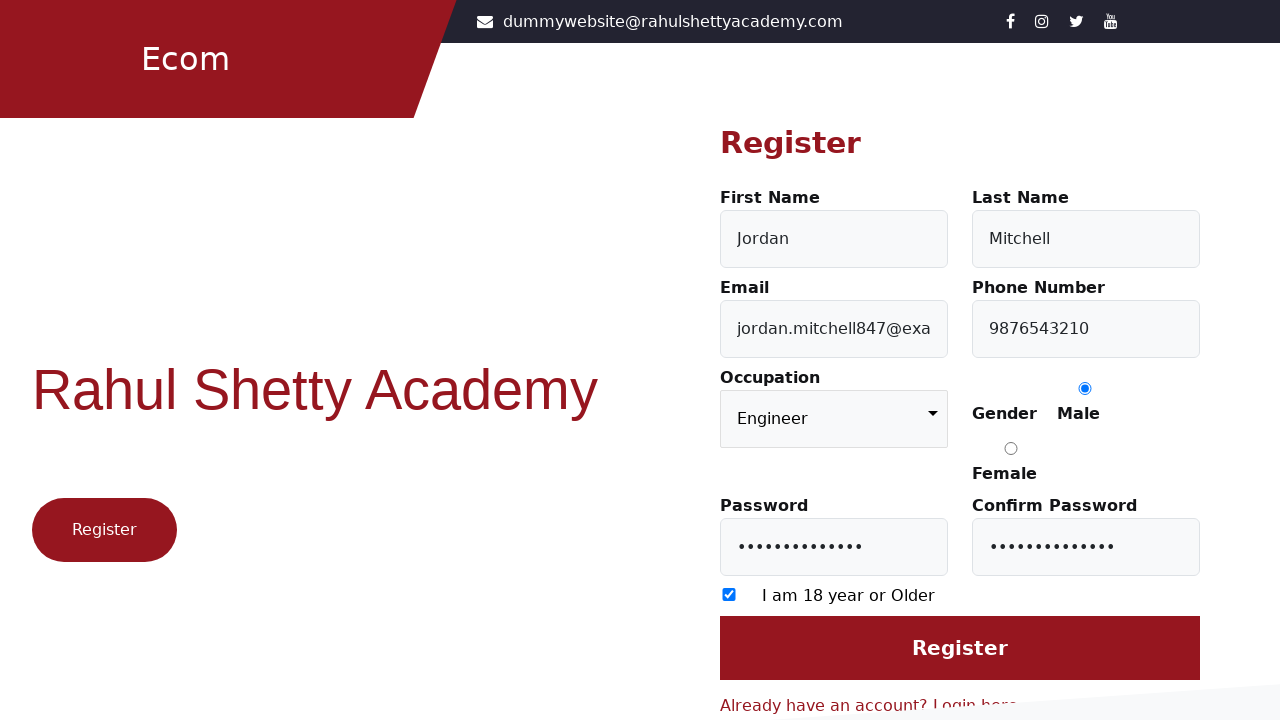